Tests window/tab handling by opening a new tab, switching to it, interacting with JavaScript alert and prompt dialogs, entering text in the prompt, and then switching back to the parent window.

Starting URL: https://www.hyrtutorials.com/p/window-handles-practice.html

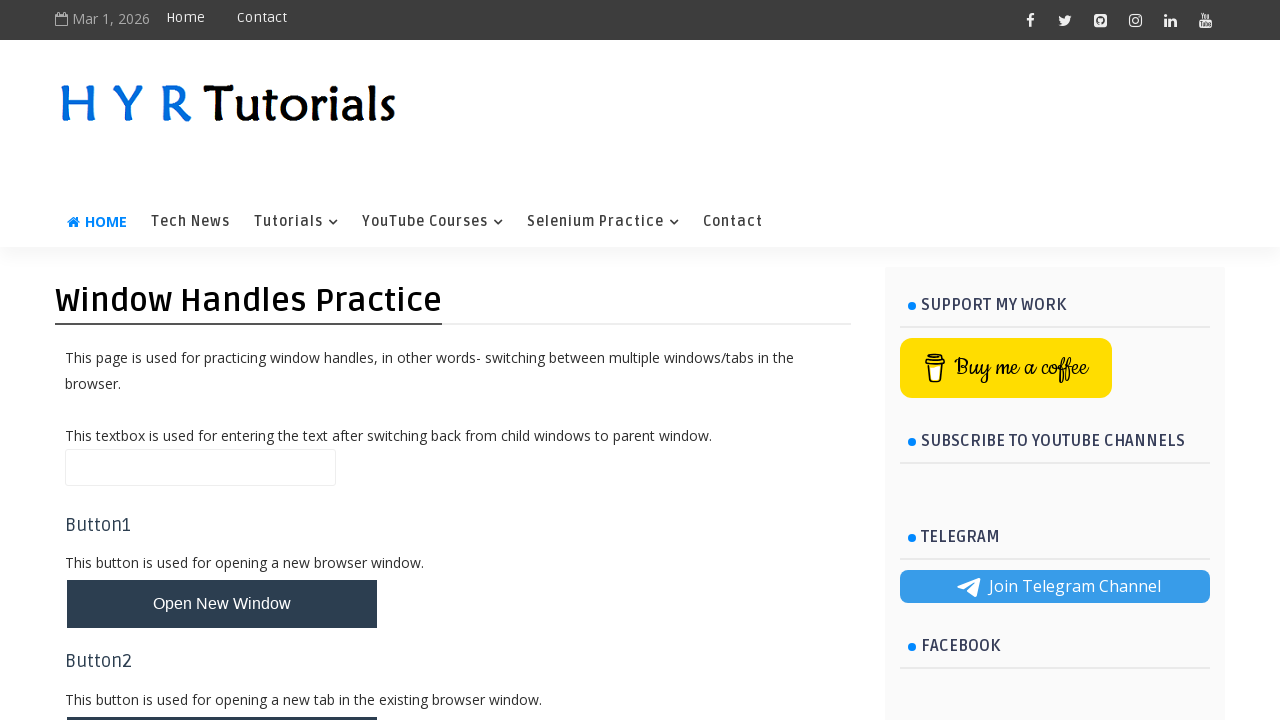

Scrolled 'Open New Tab' button into view
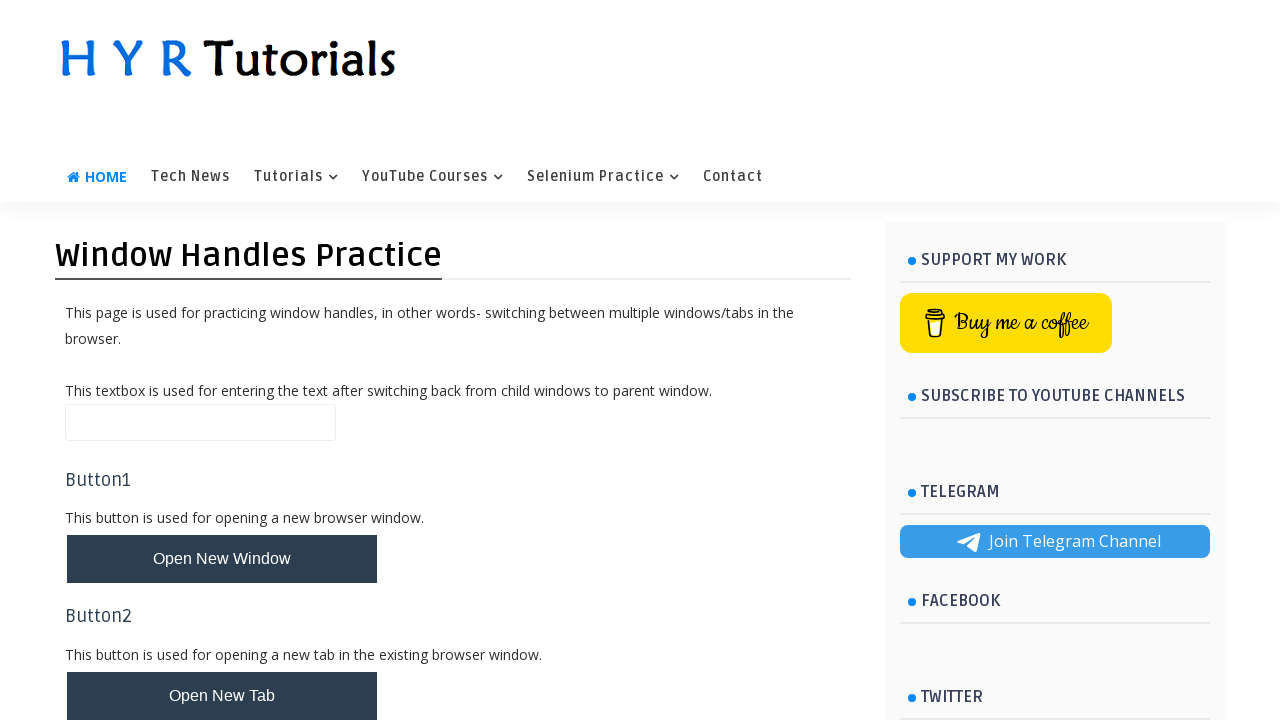

Clicked 'Open New Tab' button and new tab opened at (222, 696) on #newTabBtn
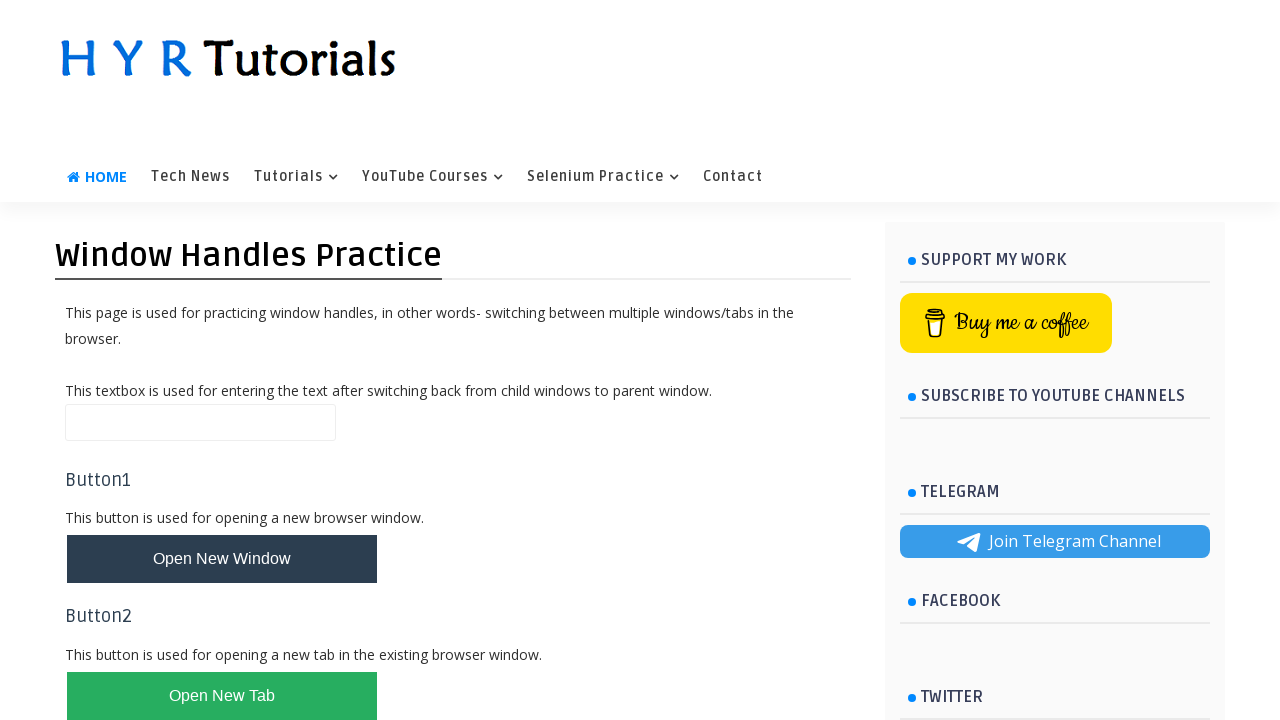

New tab loaded and ready
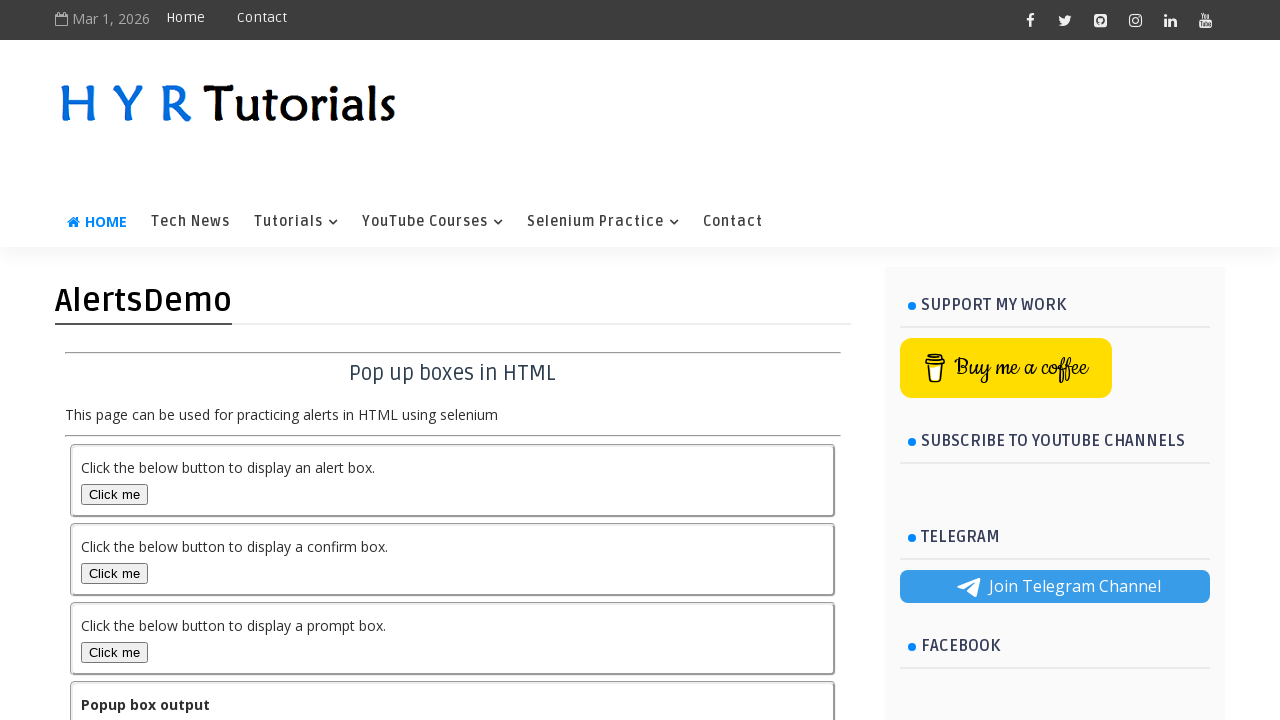

Scrolled alert button into view on new tab
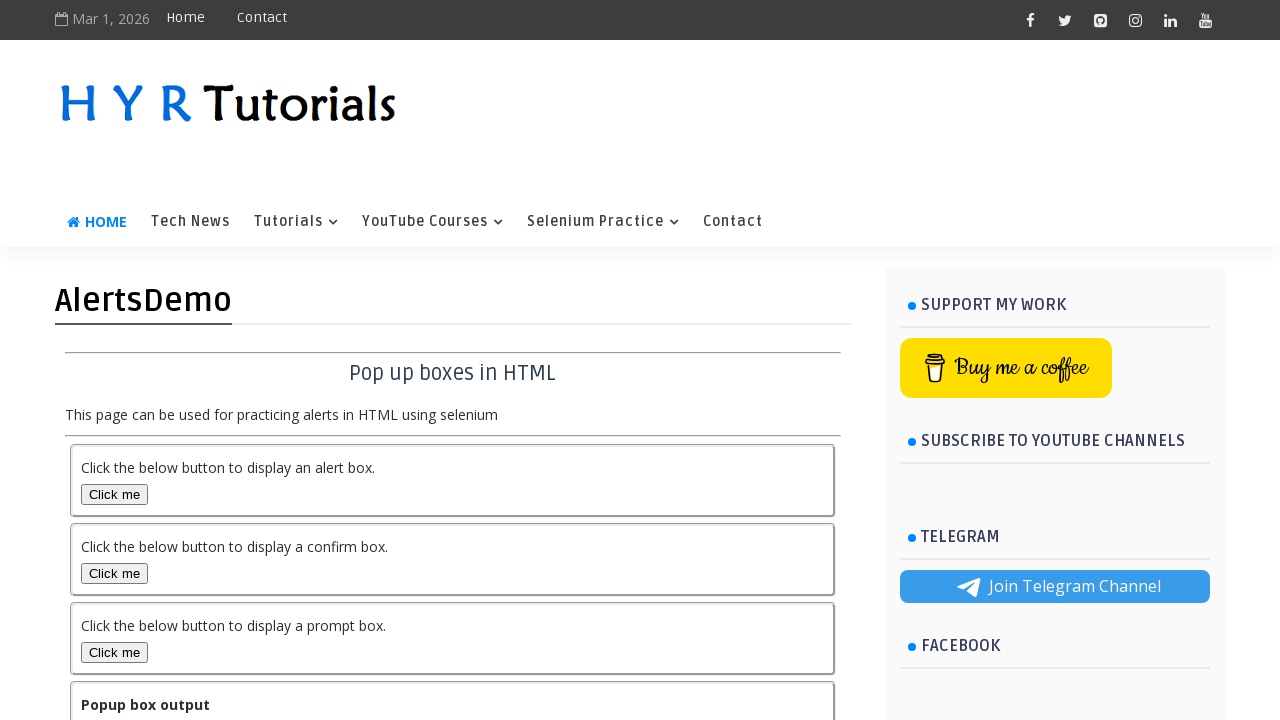

Clicked alert button and accepted simple alert dialog at (114, 494) on #alertBox
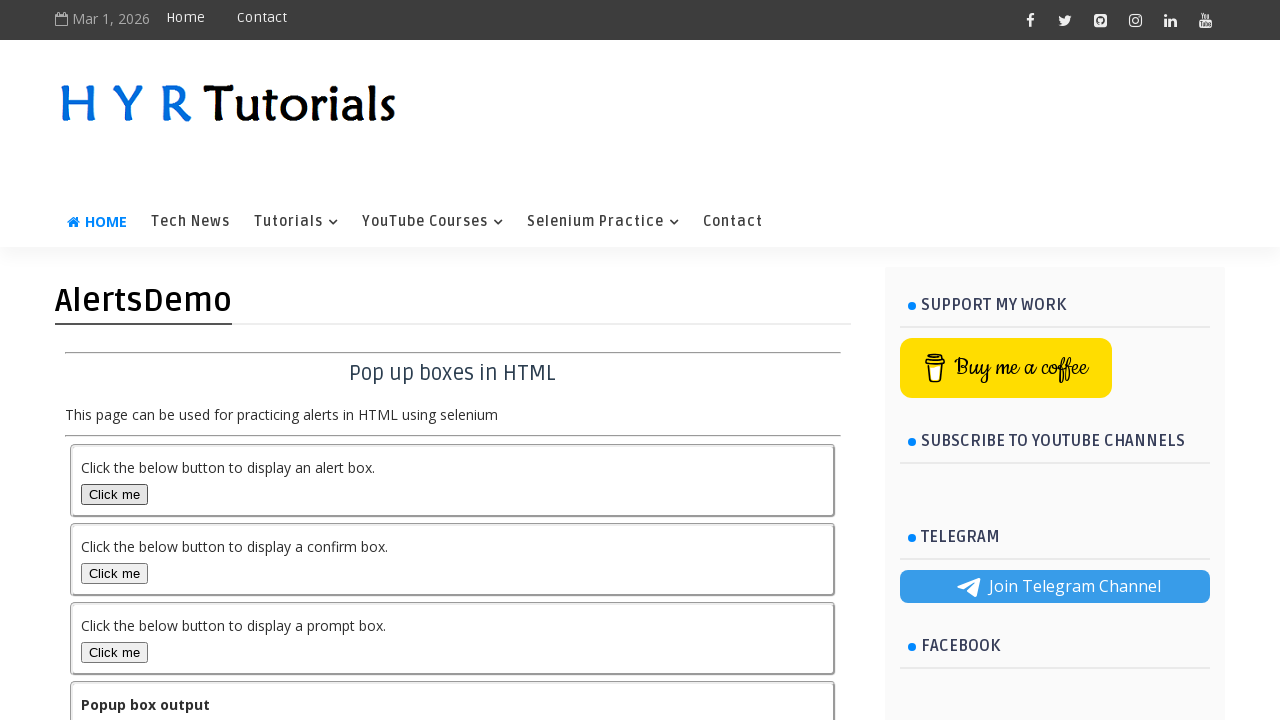

Scrolled prompt button into view on new tab
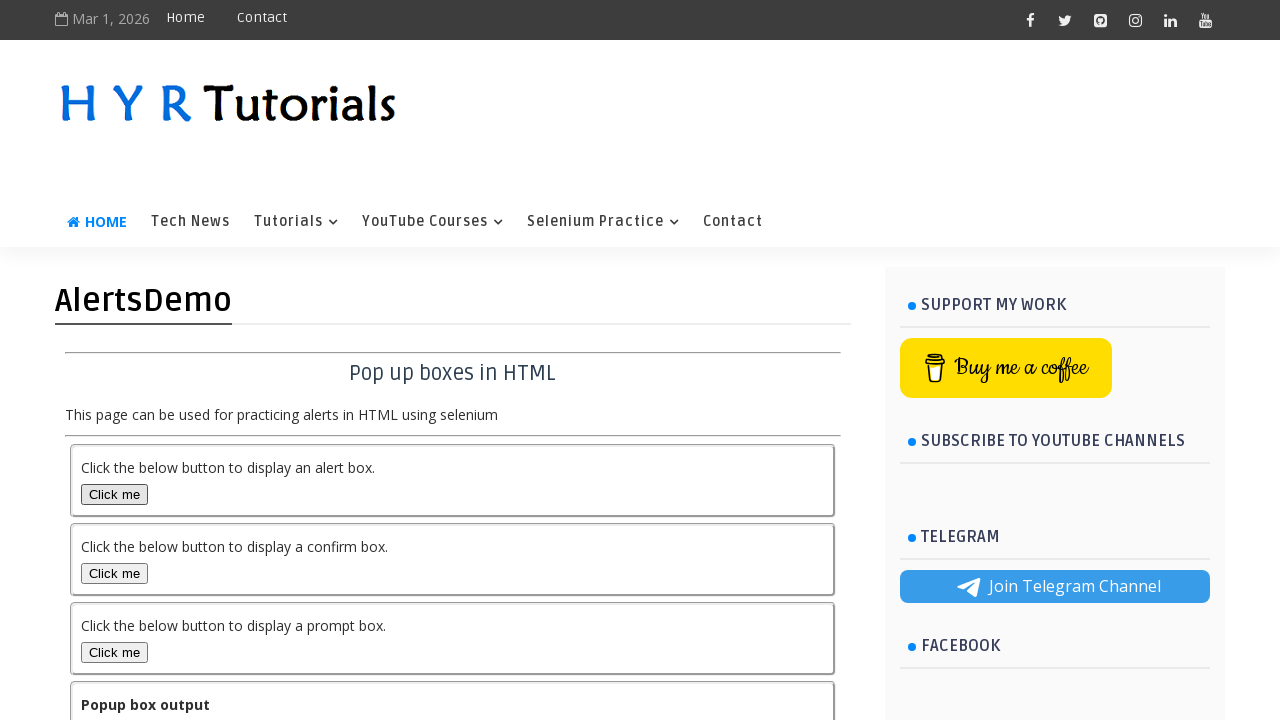

Clicked prompt button and entered 'Ashwini' in prompt dialog at (114, 652) on #promptBox
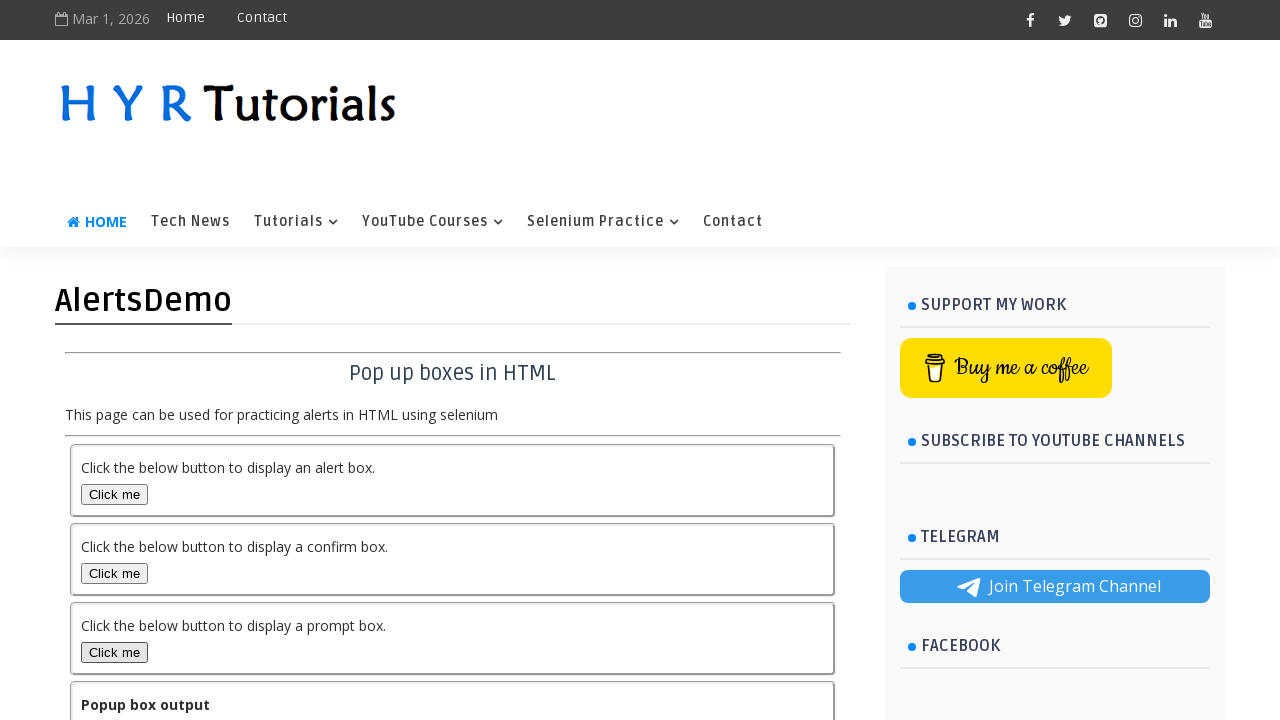

Output text displayed on new tab after prompt submission
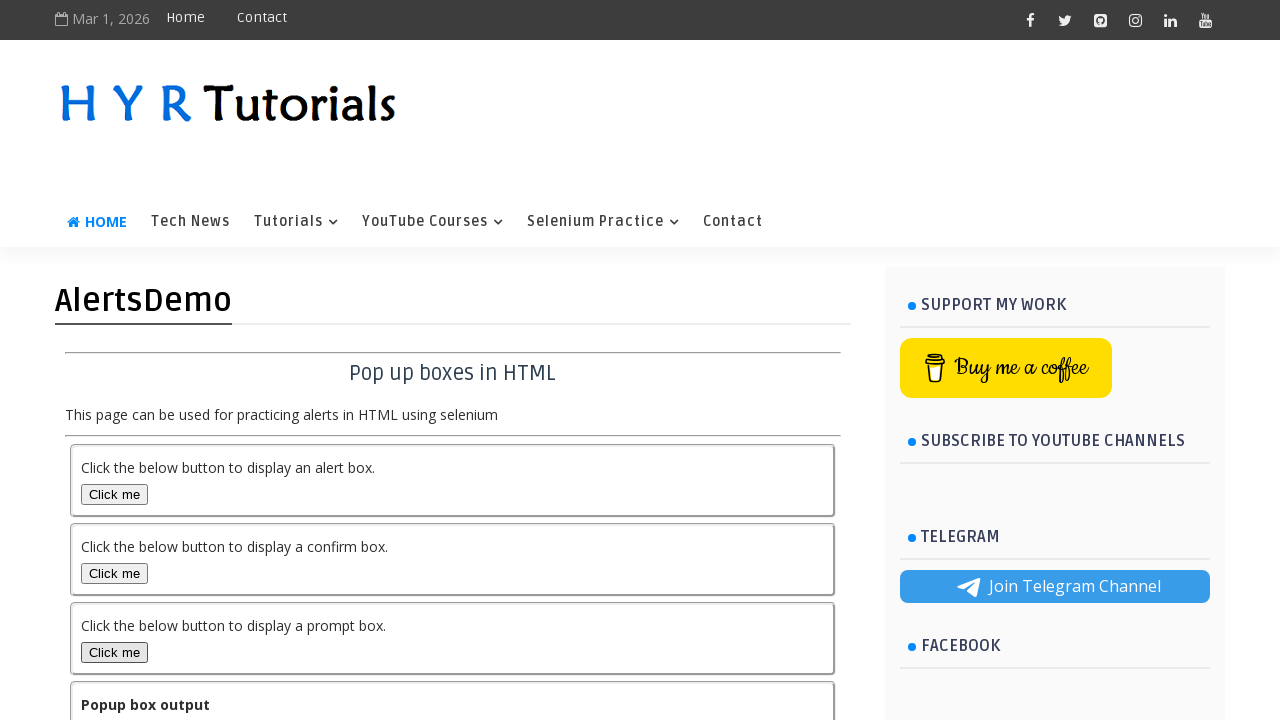

Switched back to parent window
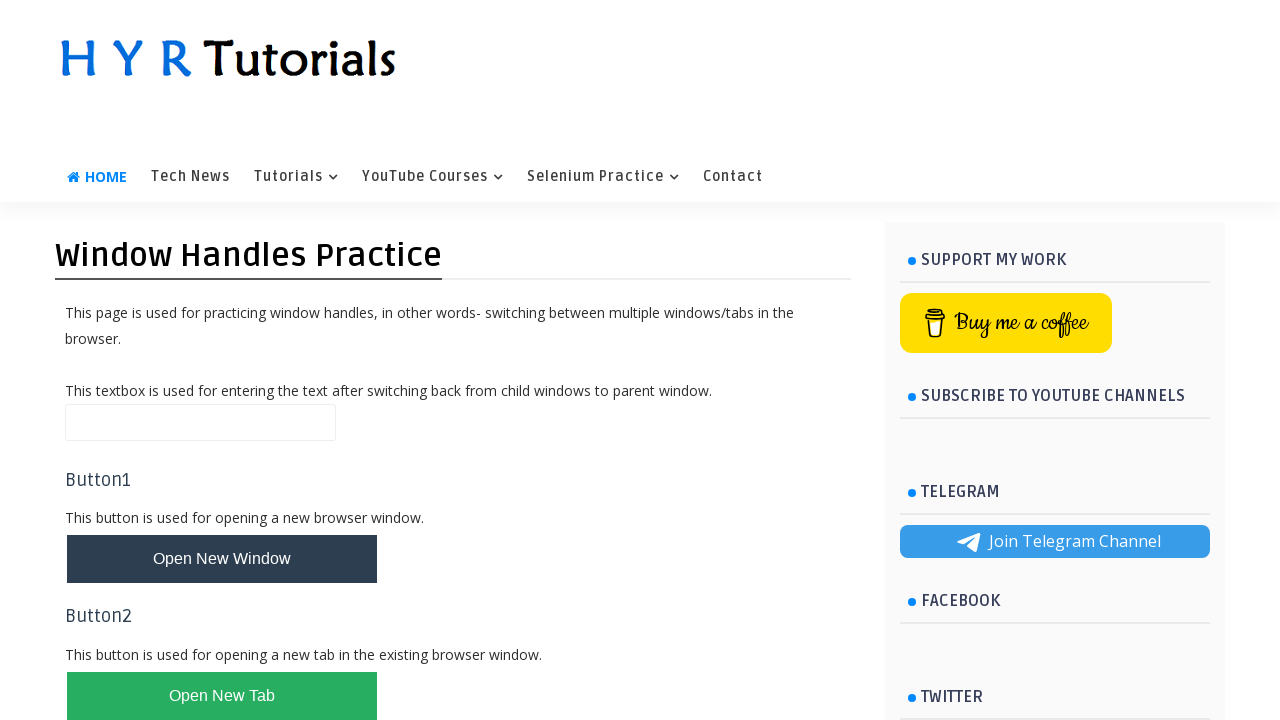

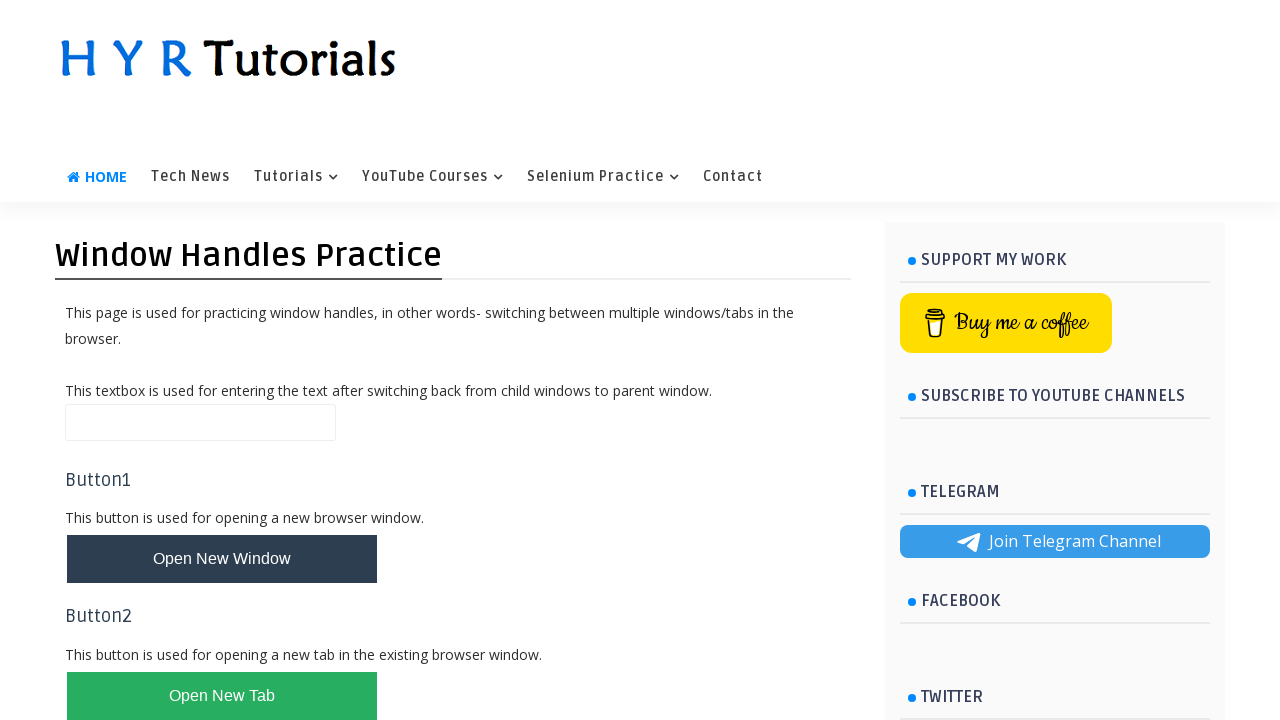